Navigates to Selenium HQ website and verifies that an icon element is displayed on the page

Starting URL: https://www.seleniumhq.org/

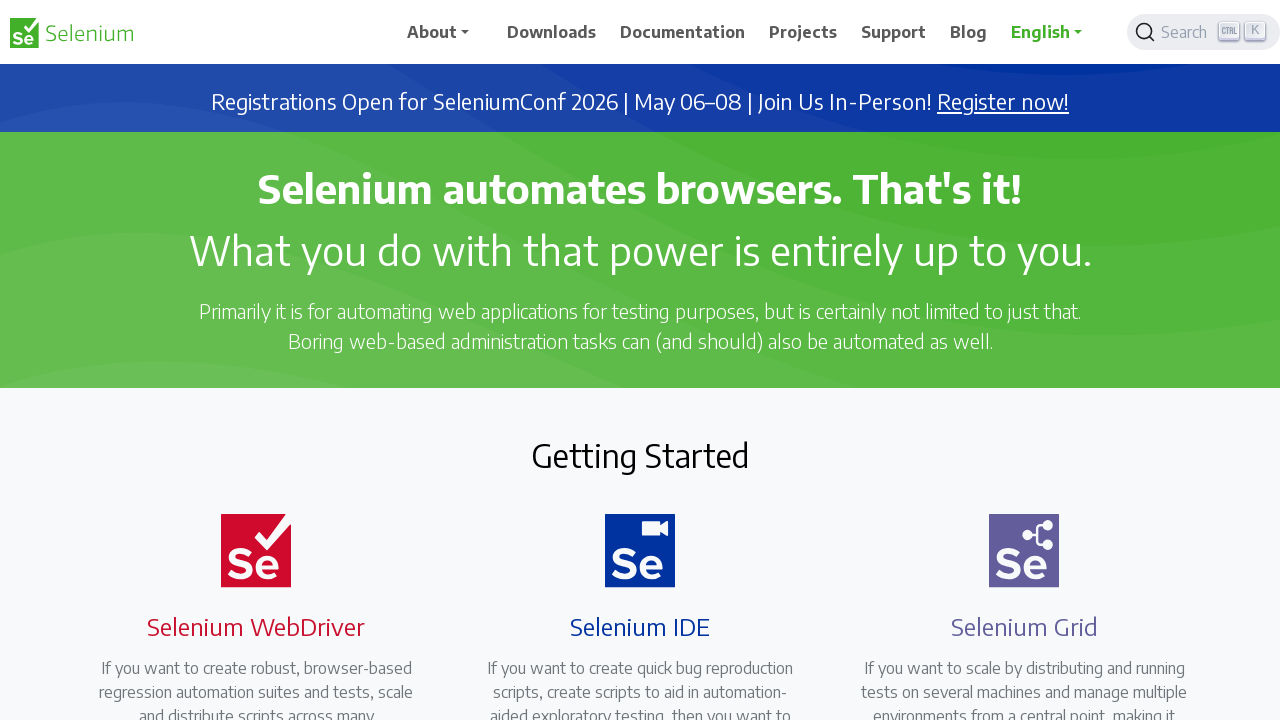

Navigated to Selenium HQ website
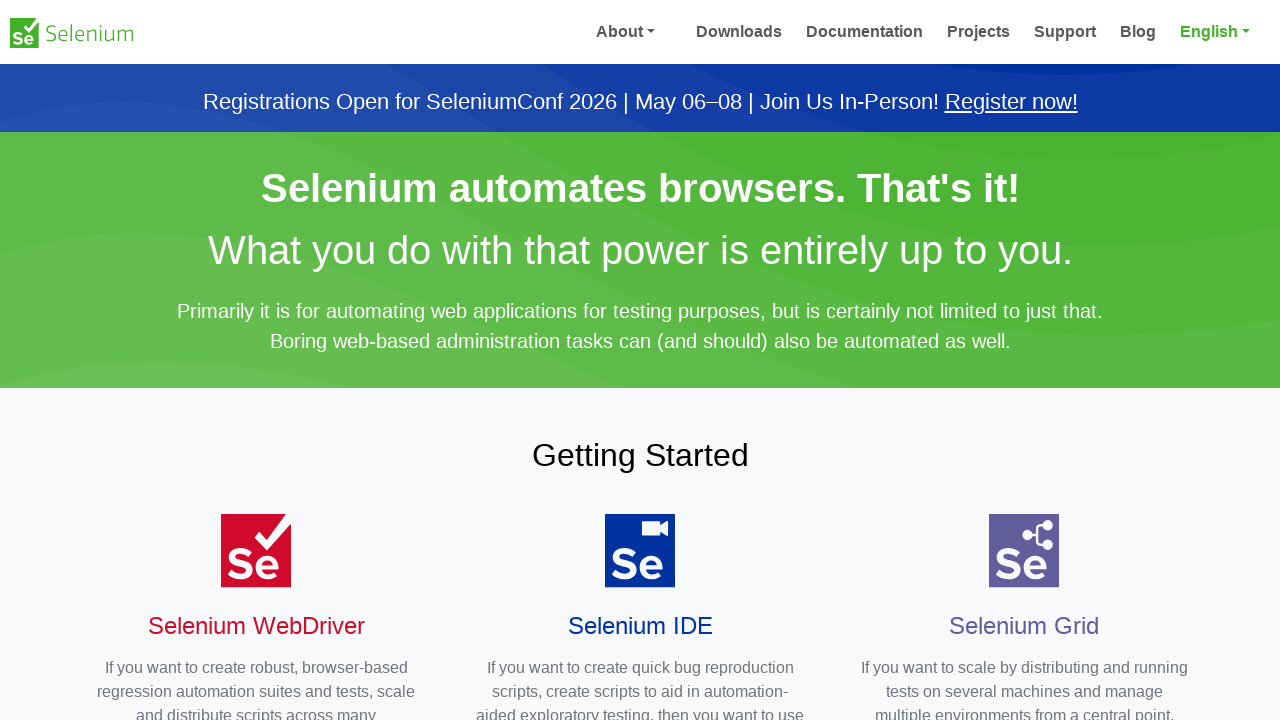

Checked if icon element is visible on the page
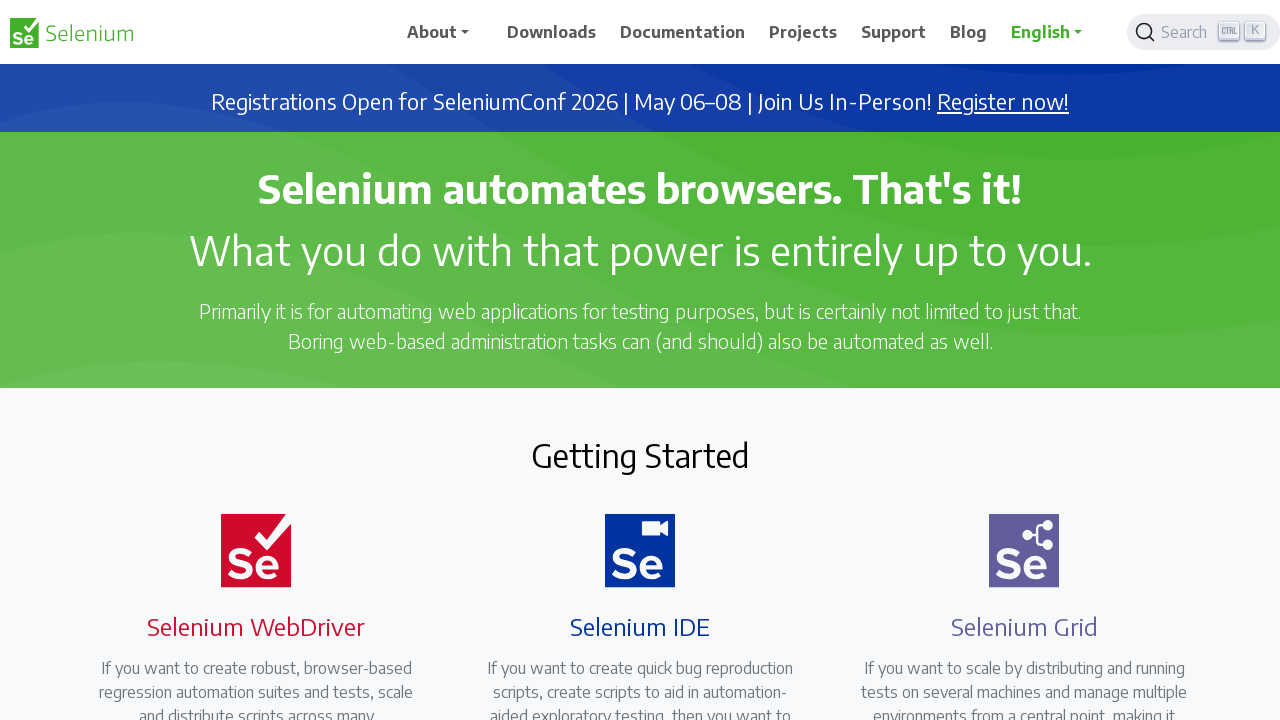

Printed icon visibility status
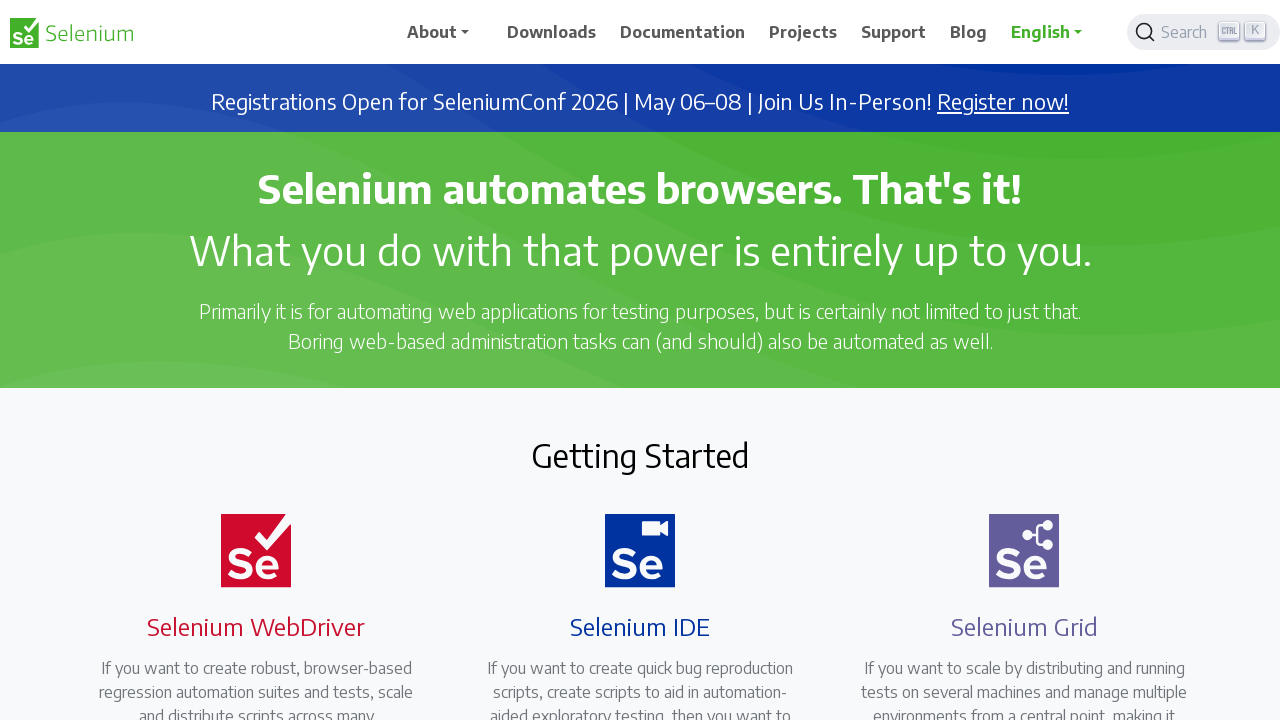

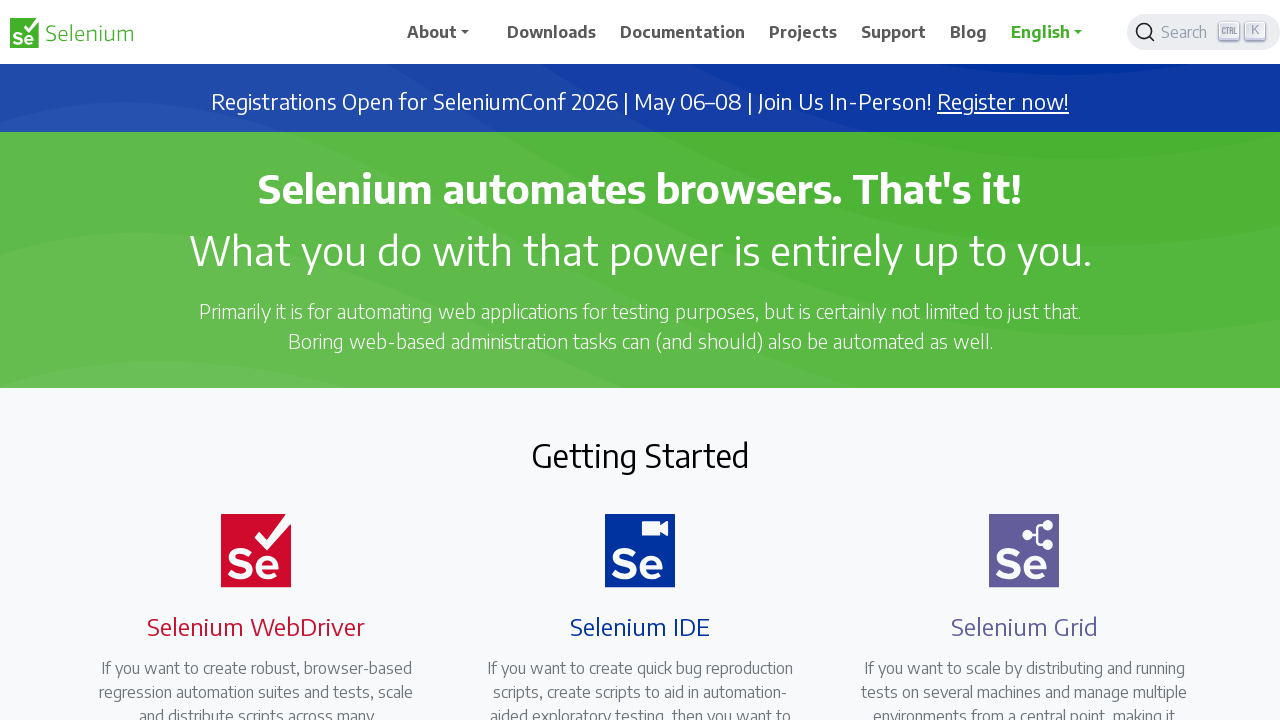